Tests browser window handling by opening multiple new tabs and windows, switching between them to verify content, and closing them

Starting URL: https://demoqa.com/browser-windows

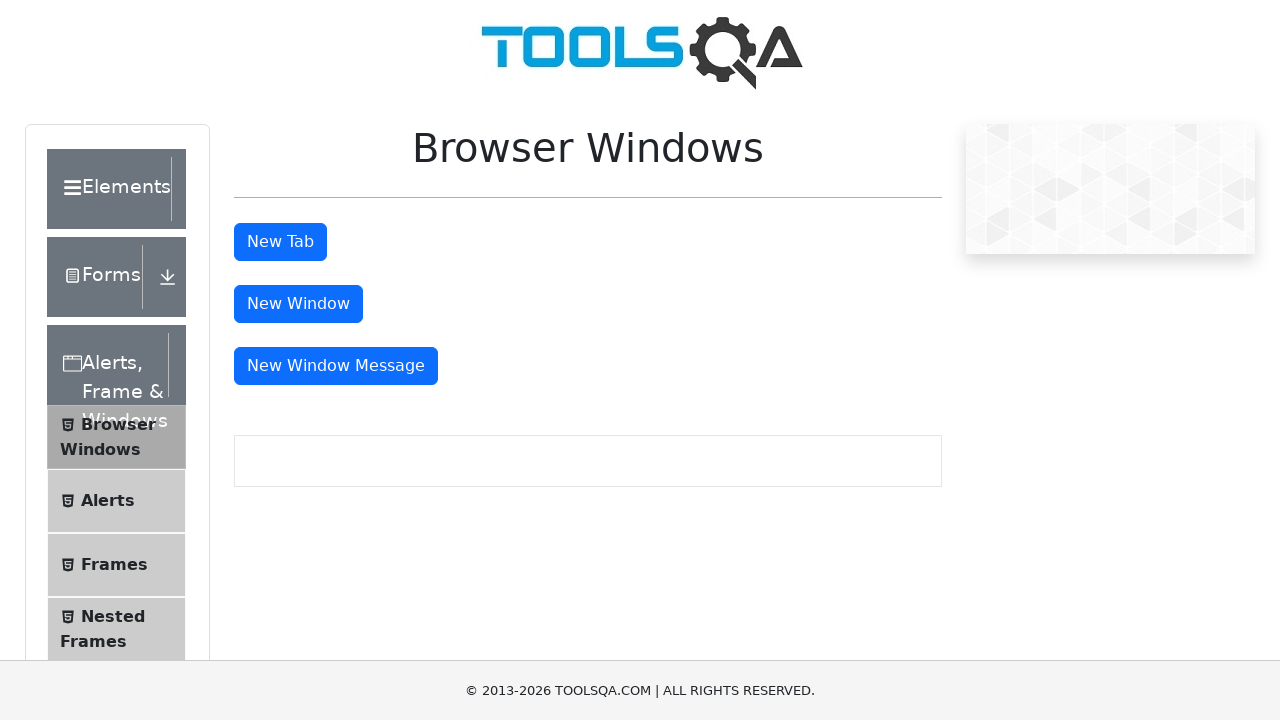

Clicked button to open new tab at (280, 242) on #tabButton
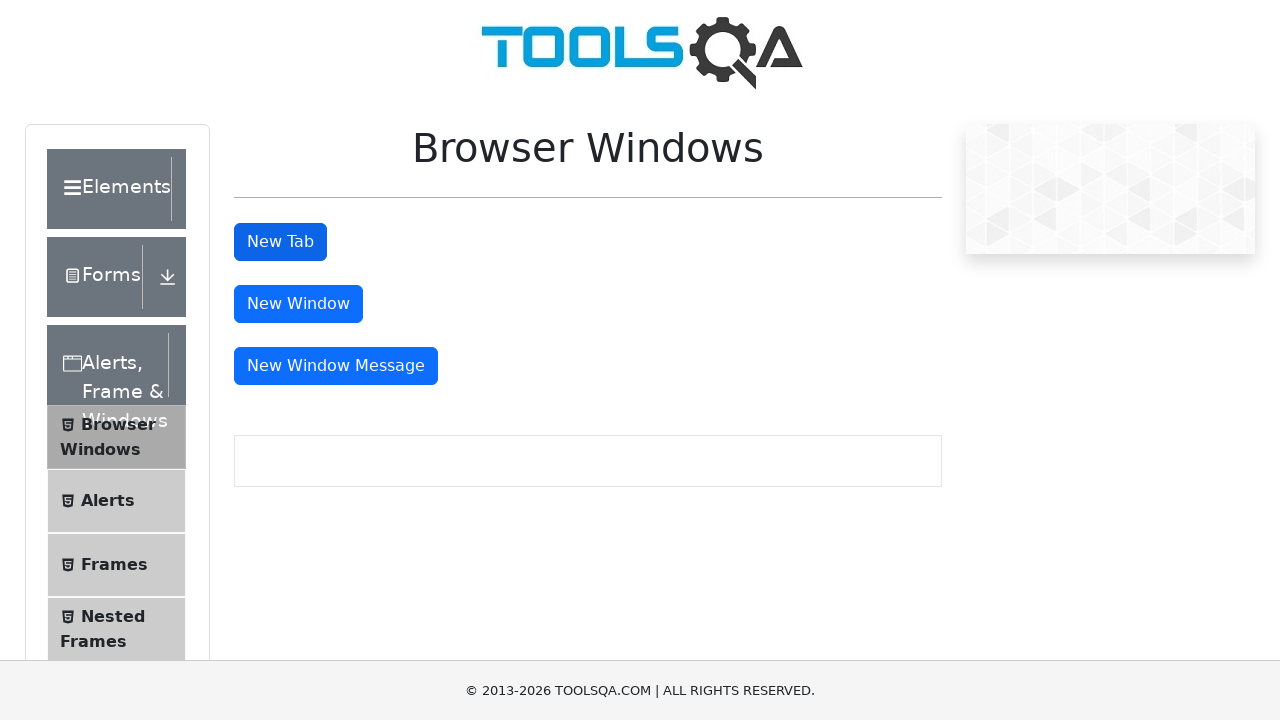

Clicked button to open new window at (298, 304) on xpath=//button[text()='New Window']
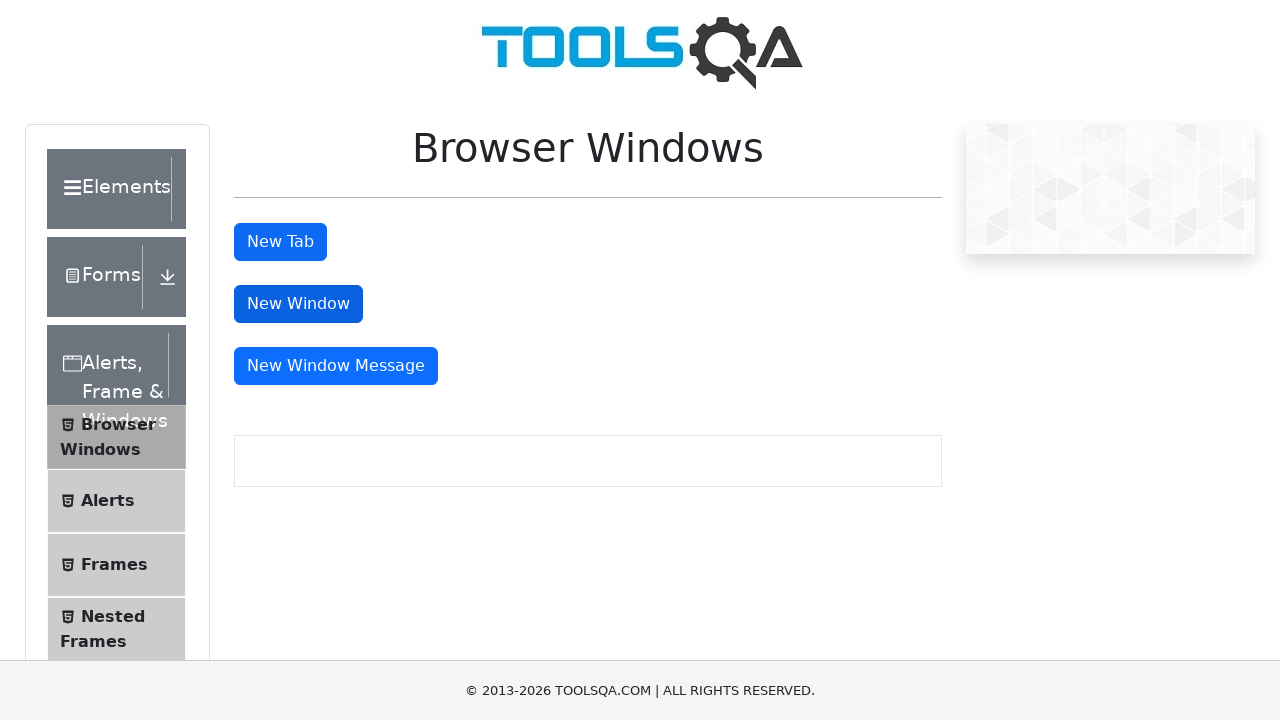

Clicked button to open new window with message at (336, 366) on xpath=//button[text()='New Window Message']
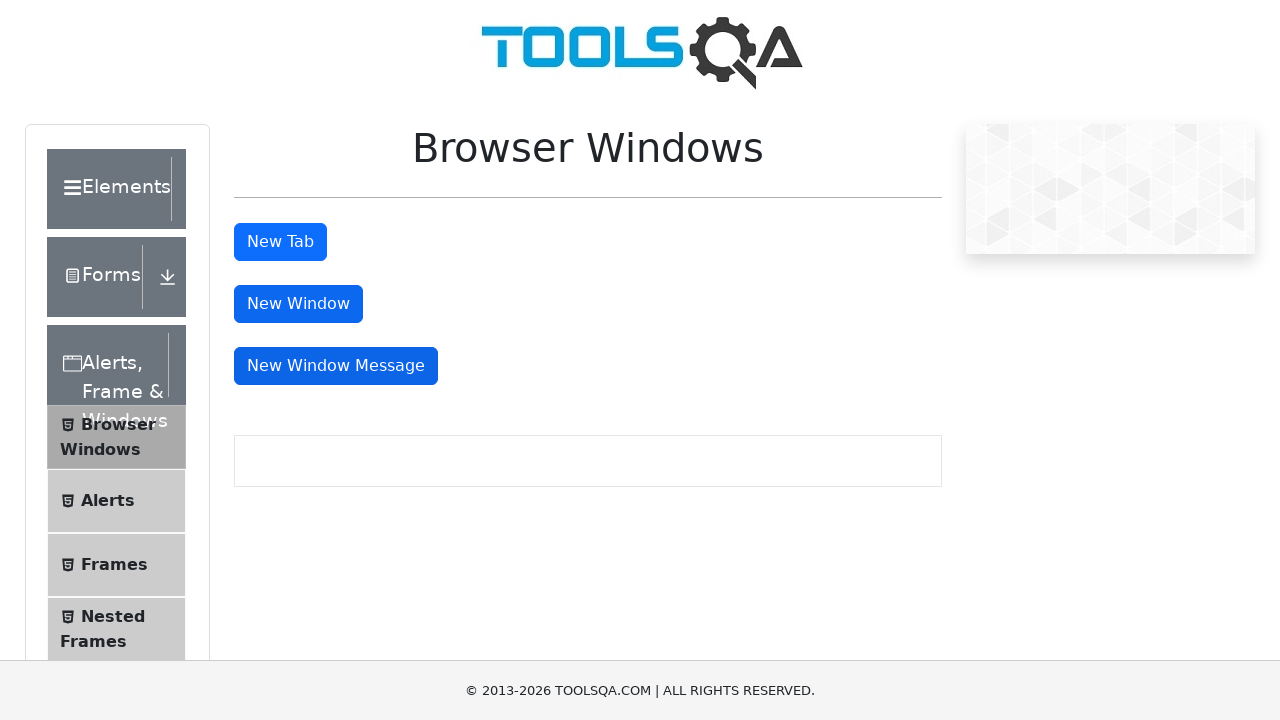

Retrieved all open pages/windows/tabs
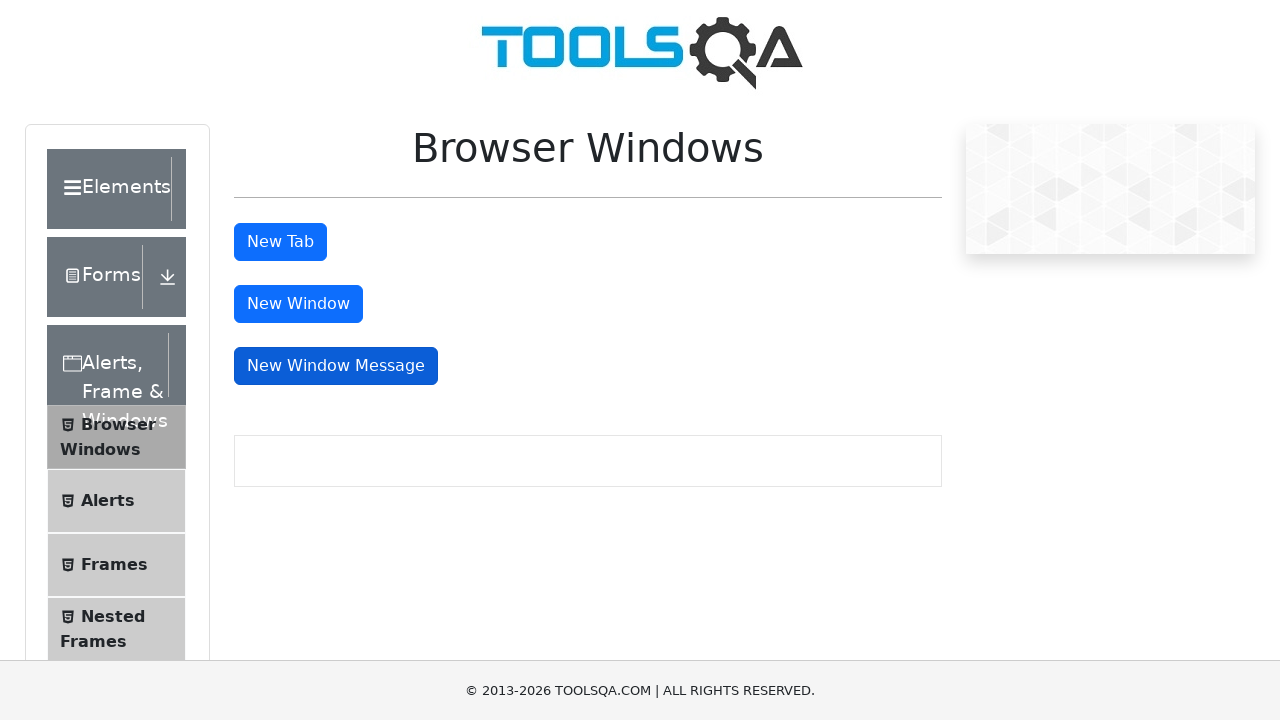

Switched to fourth page
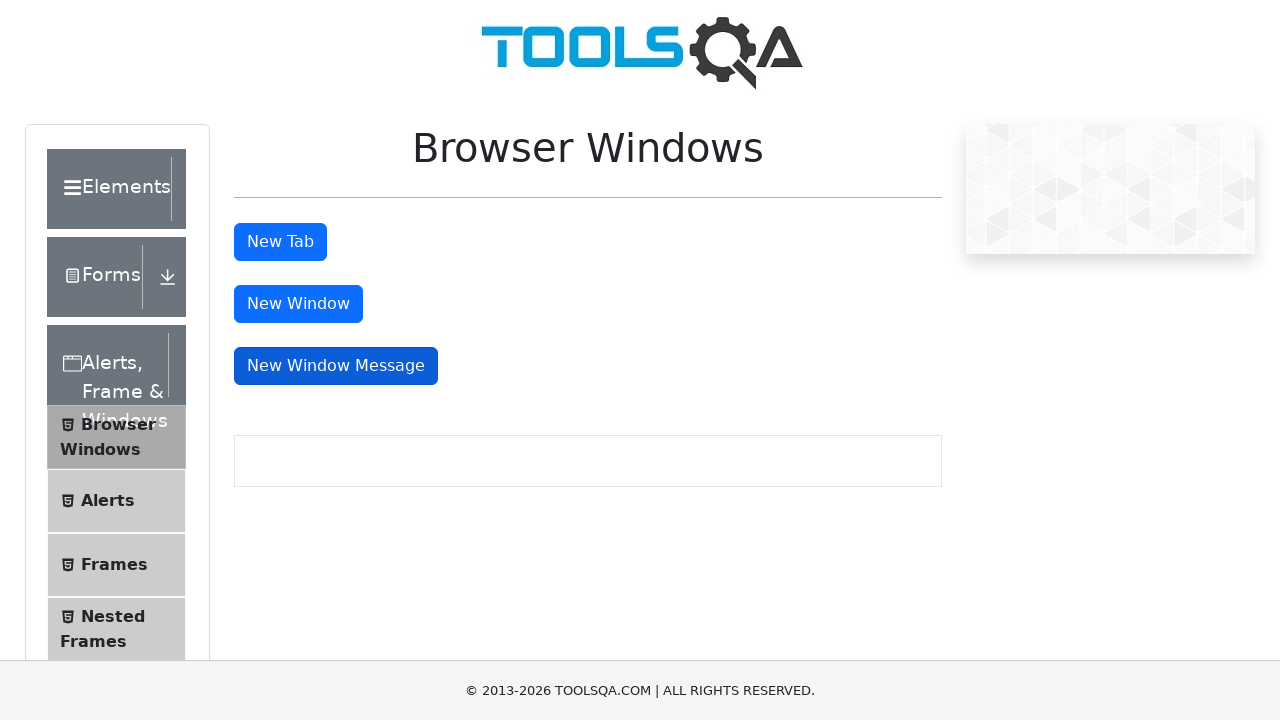

Fourth page loaded completely
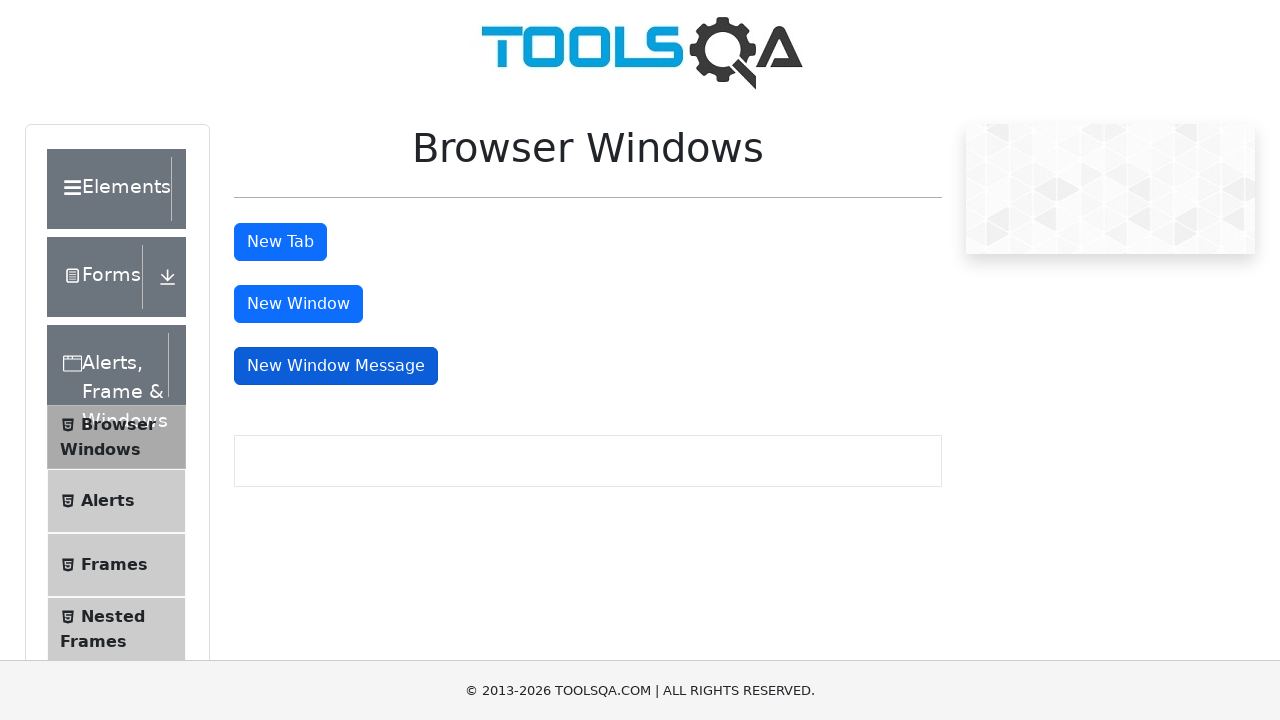

Retrieved body text content from fourth page
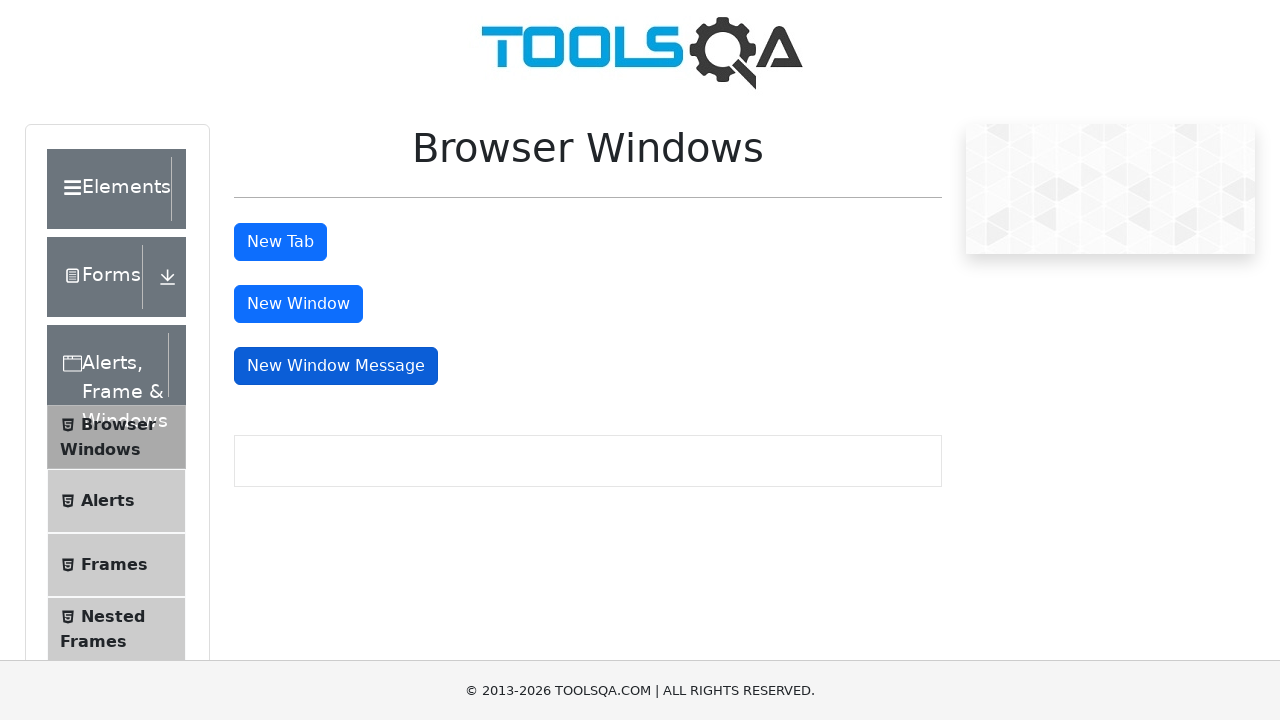

Closed fourth page
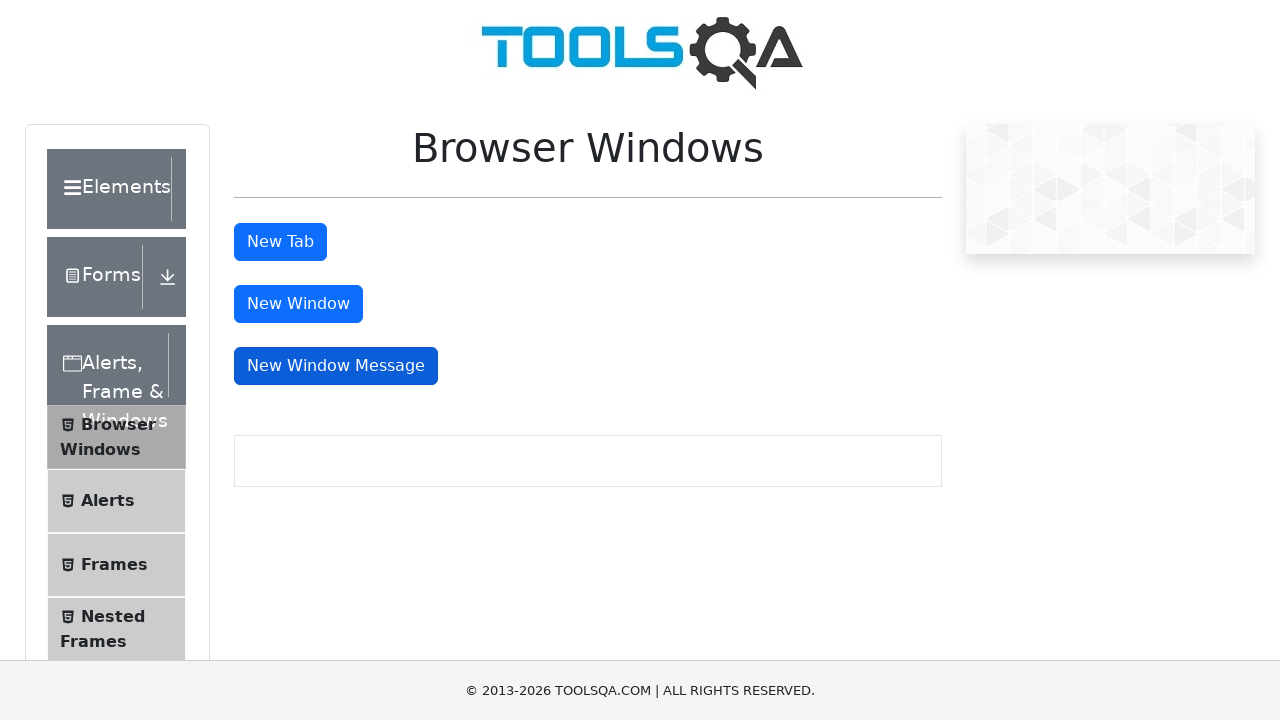

Switched to third page
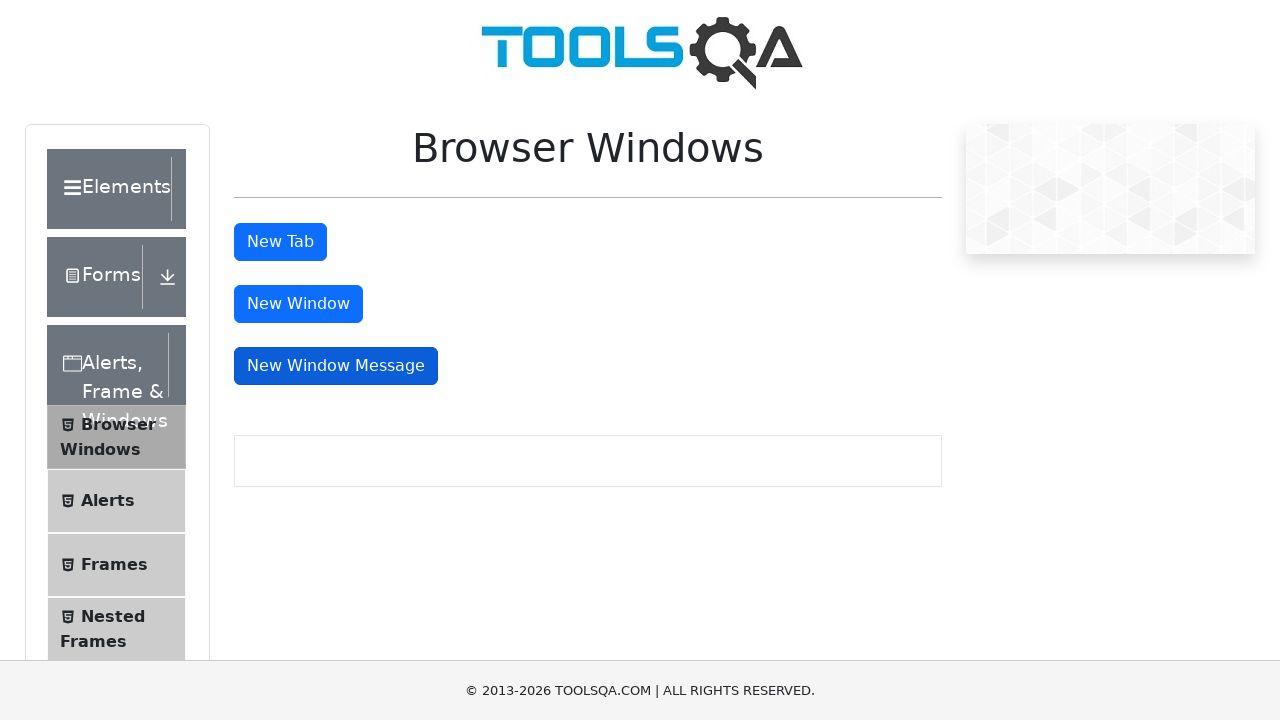

Third page loaded completely
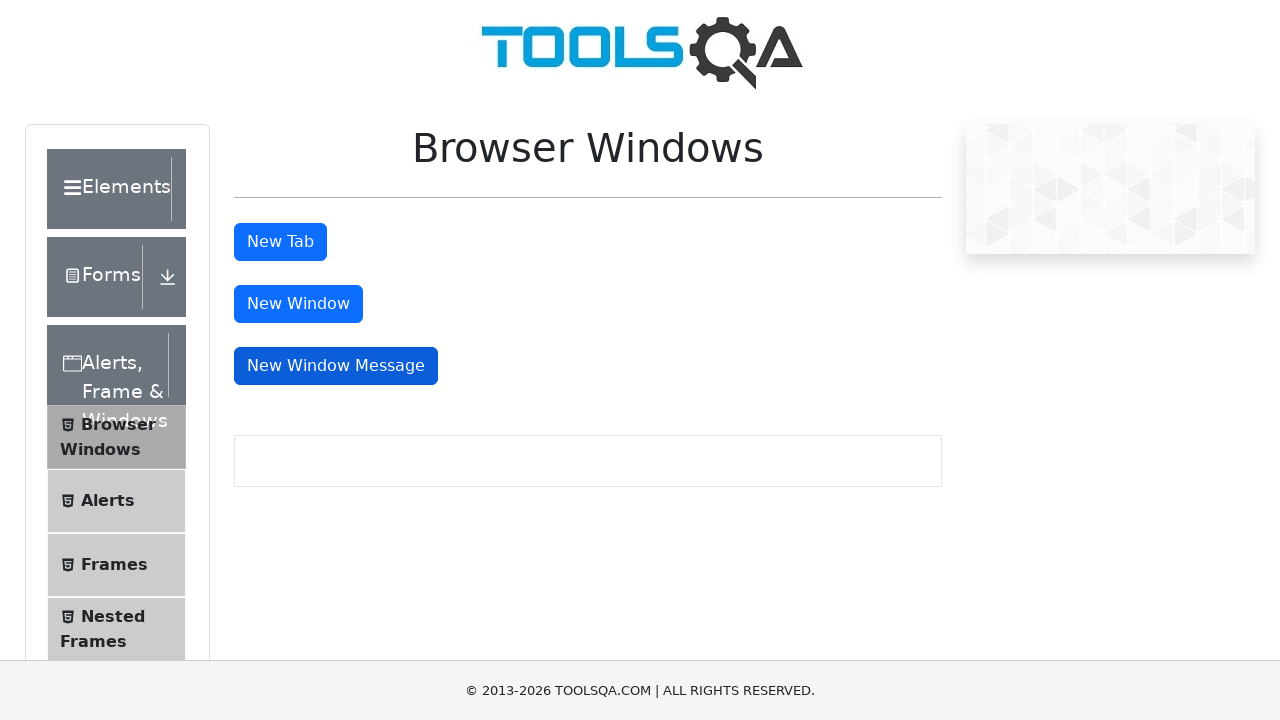

Retrieved sample heading text from third page
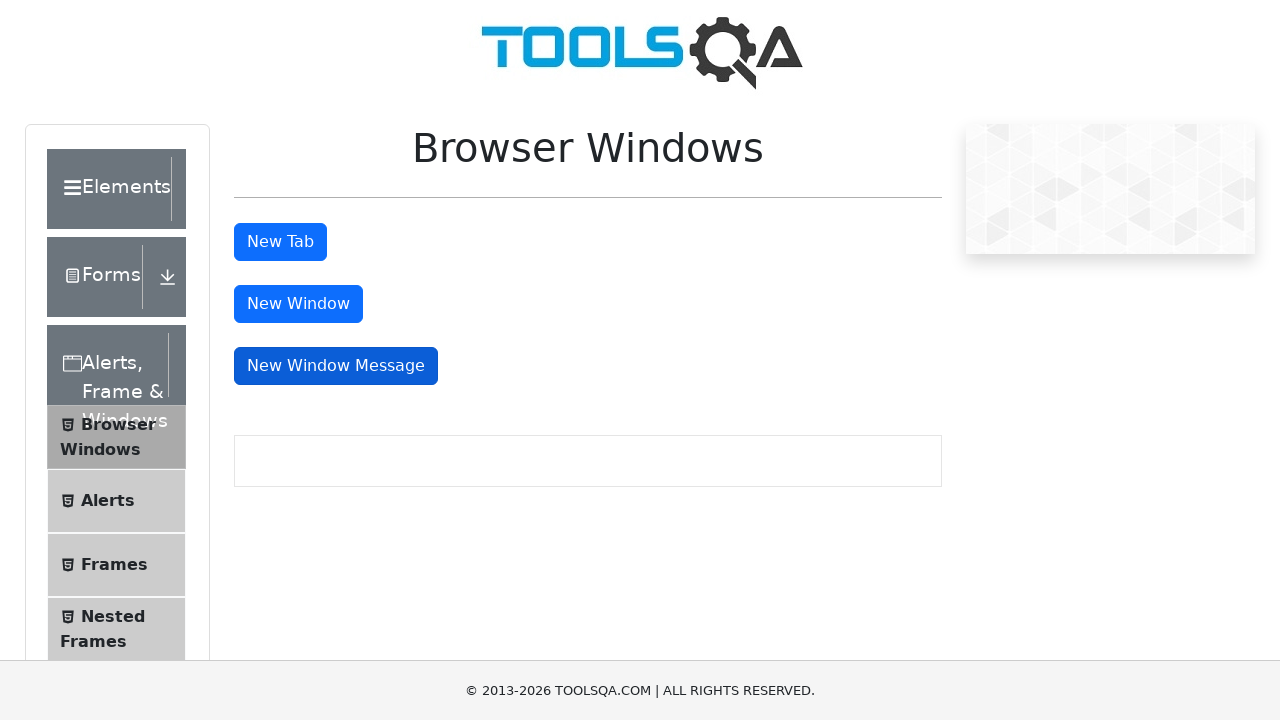

Closed third page
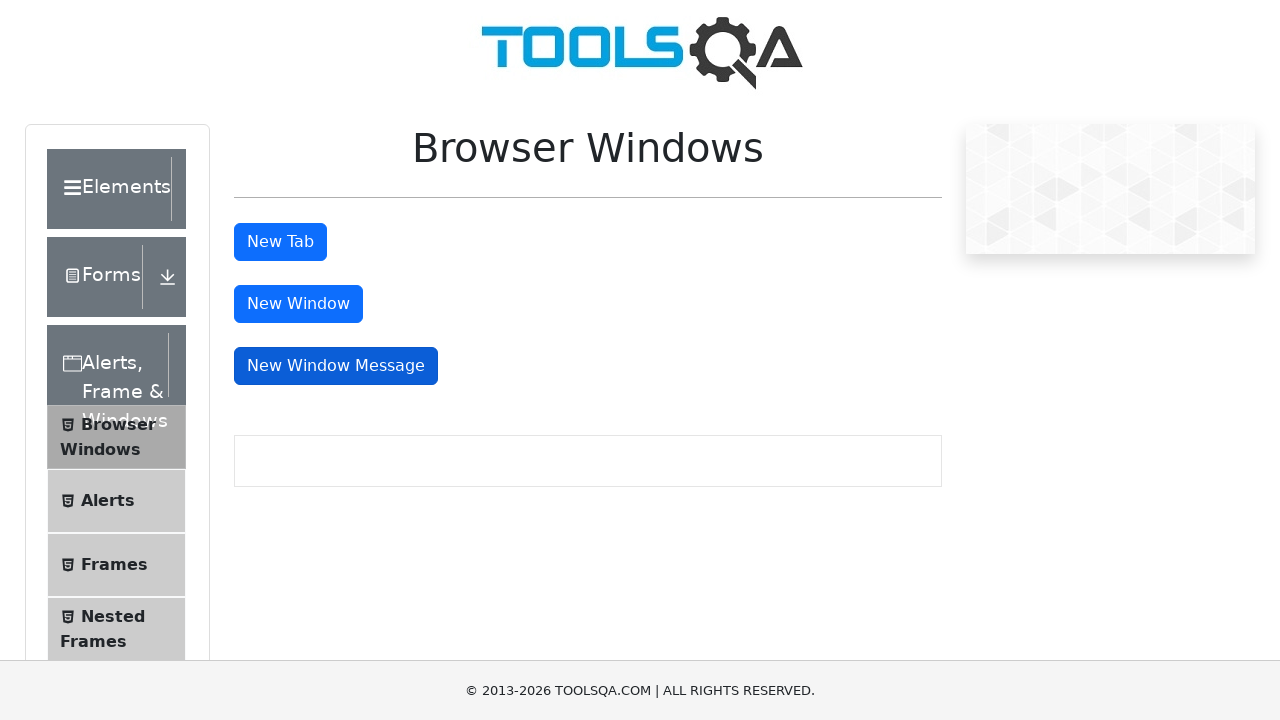

Switched to second page
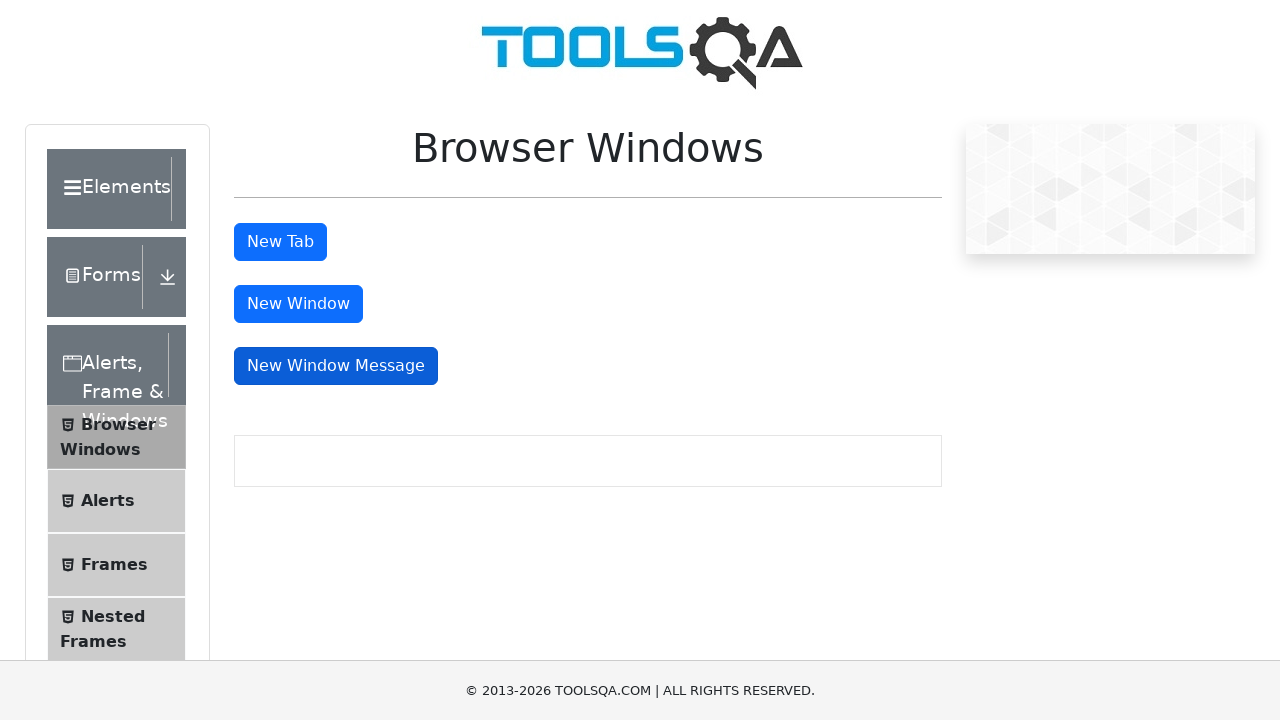

Second page loaded completely
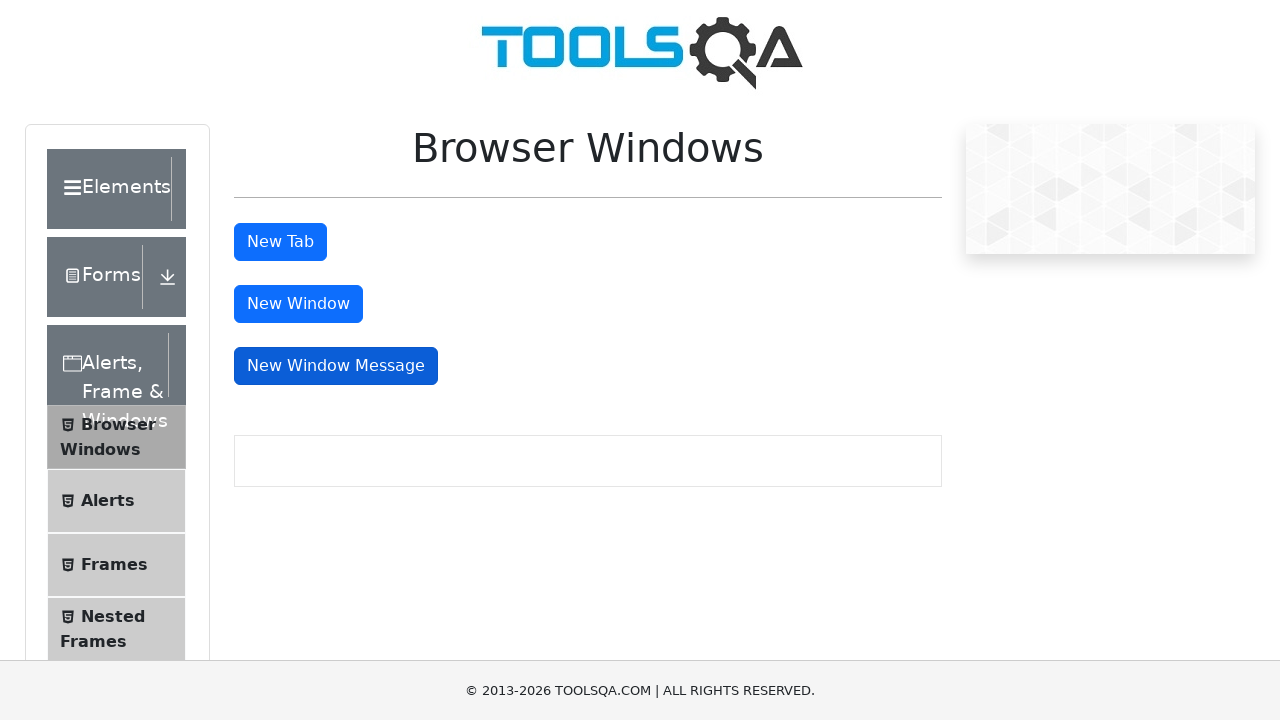

Retrieved sample page text from second page
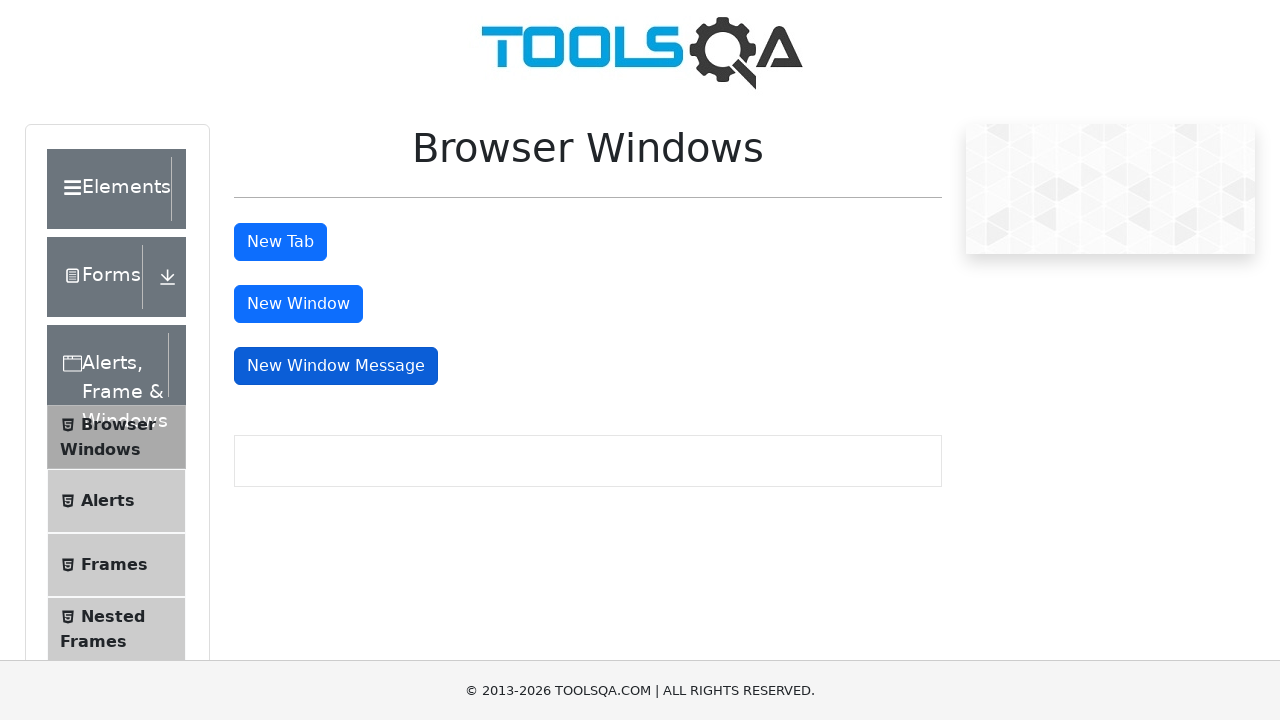

Closed second page
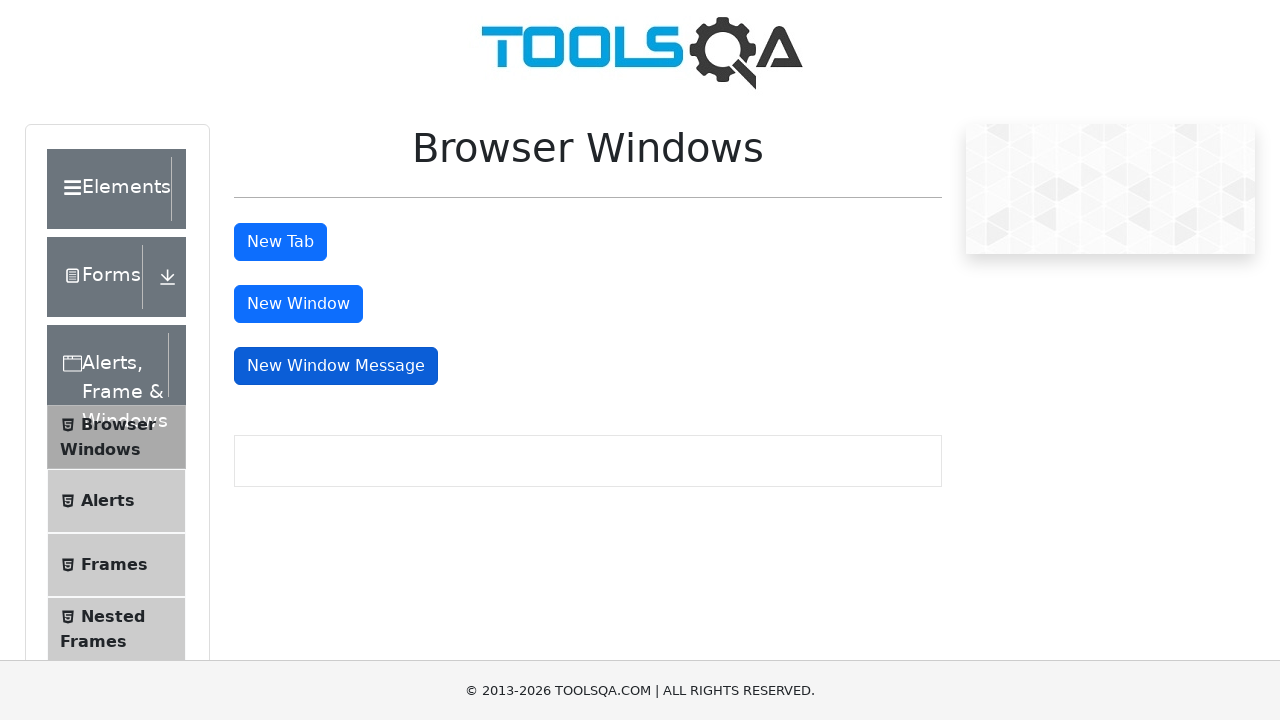

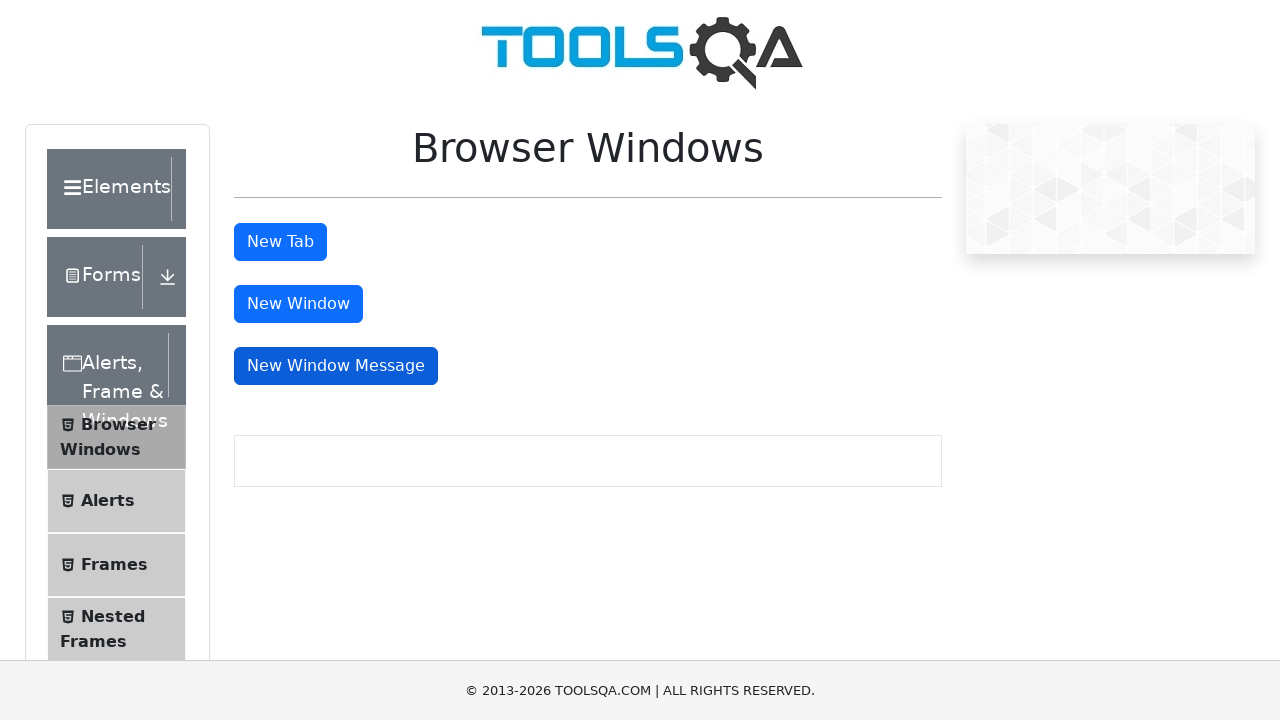